Navigates to jQuery UI website, scrolls to the Position link in the sidebar, clicks it, and verifies the page title

Starting URL: https://jqueryUI.com

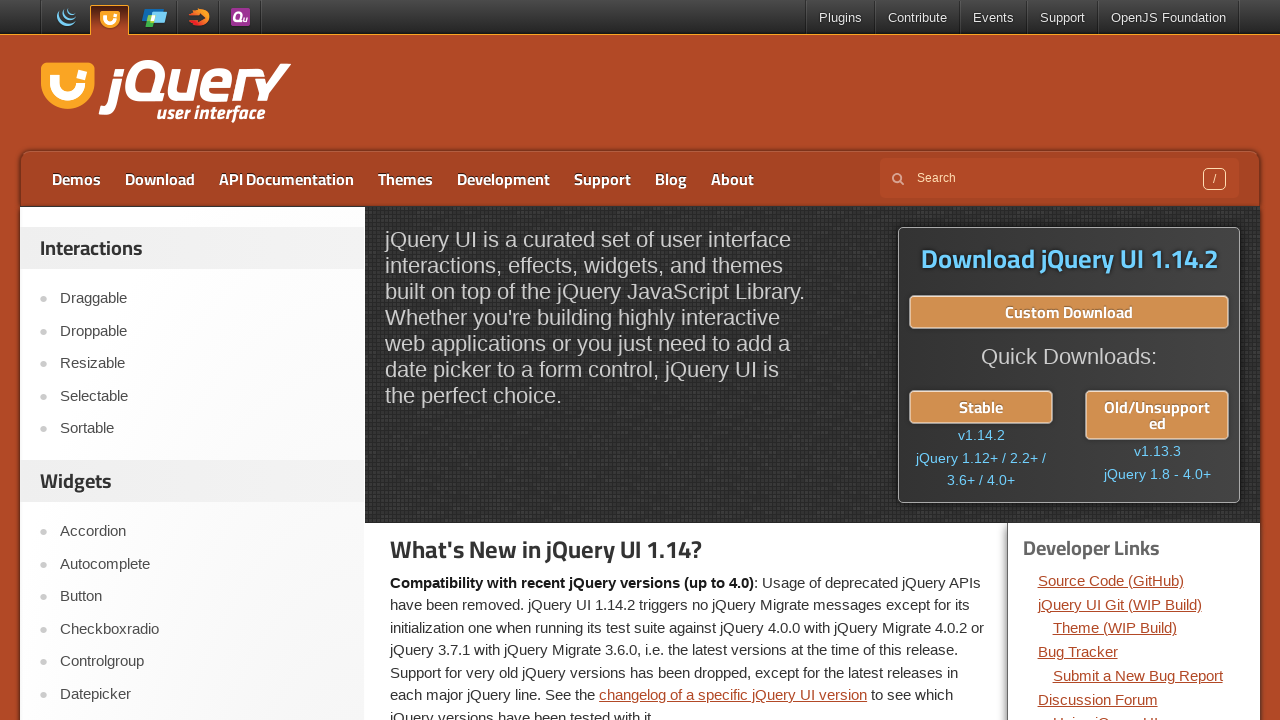

Scrolled down the page by 2500 pixels
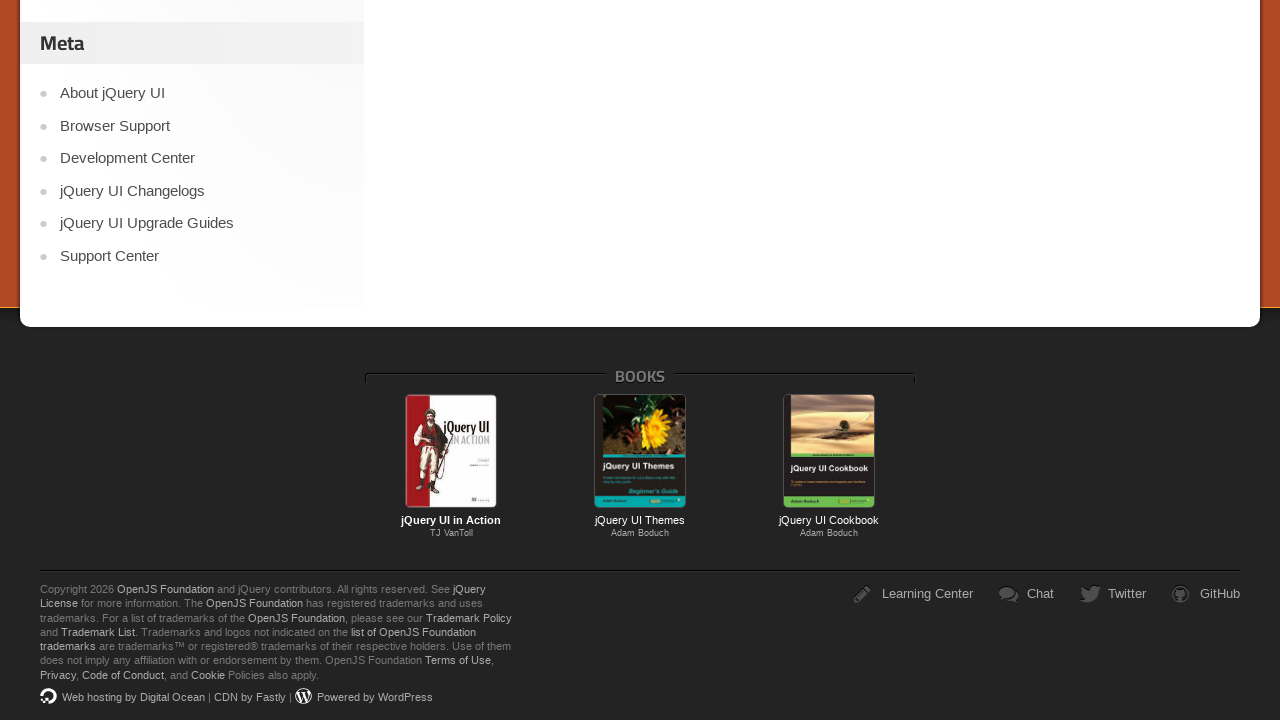

Located the Position link in the sidebar
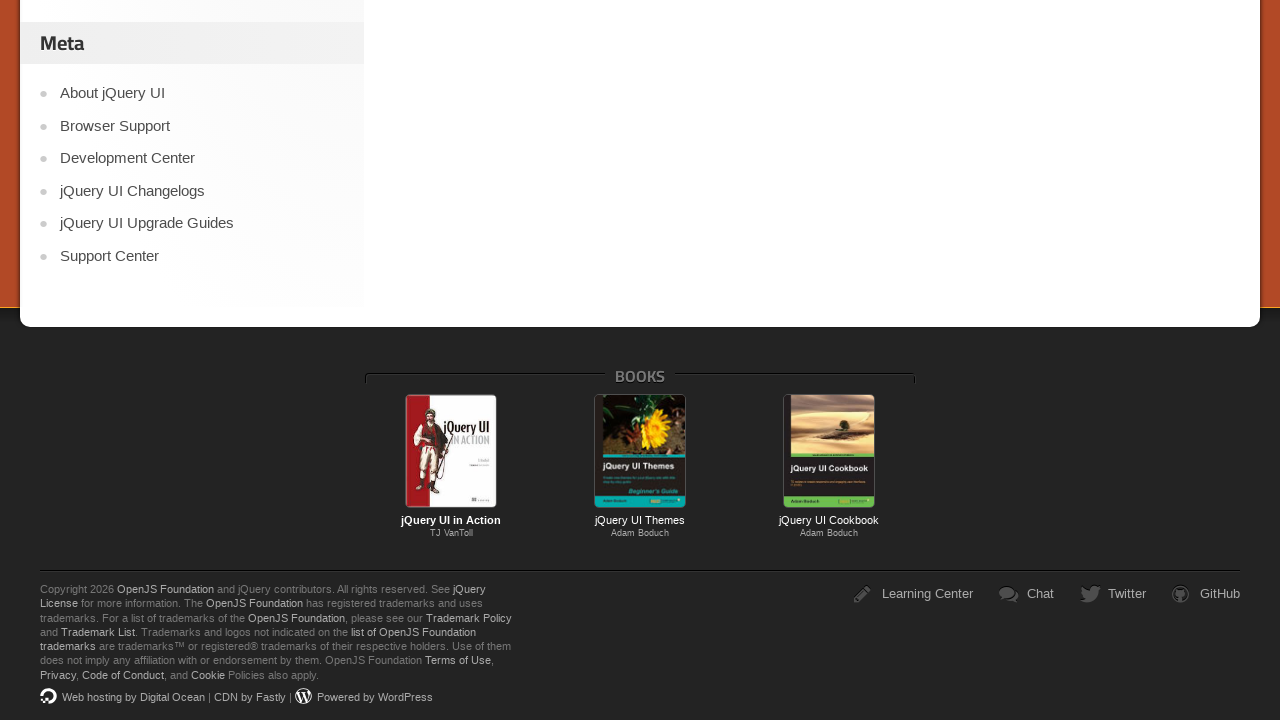

Scrolled Position link into view
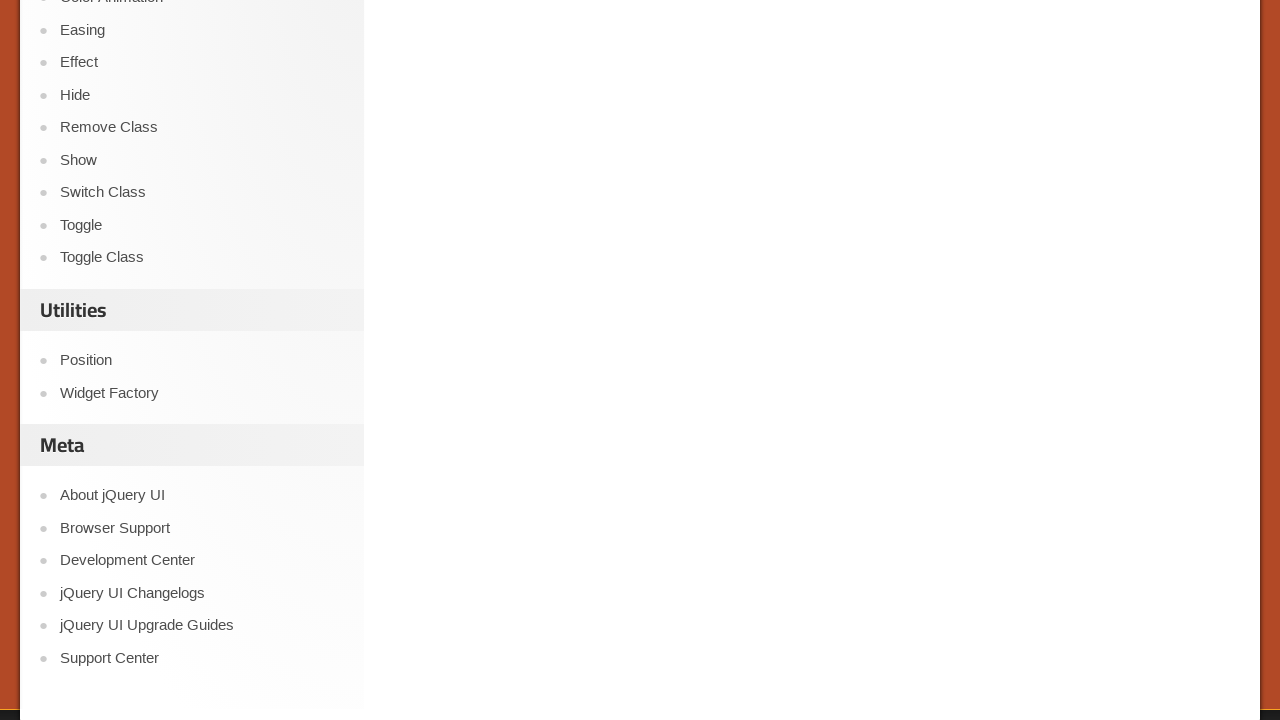

Clicked the Position link at (202, 360) on div#sidebar a:has-text('Position')
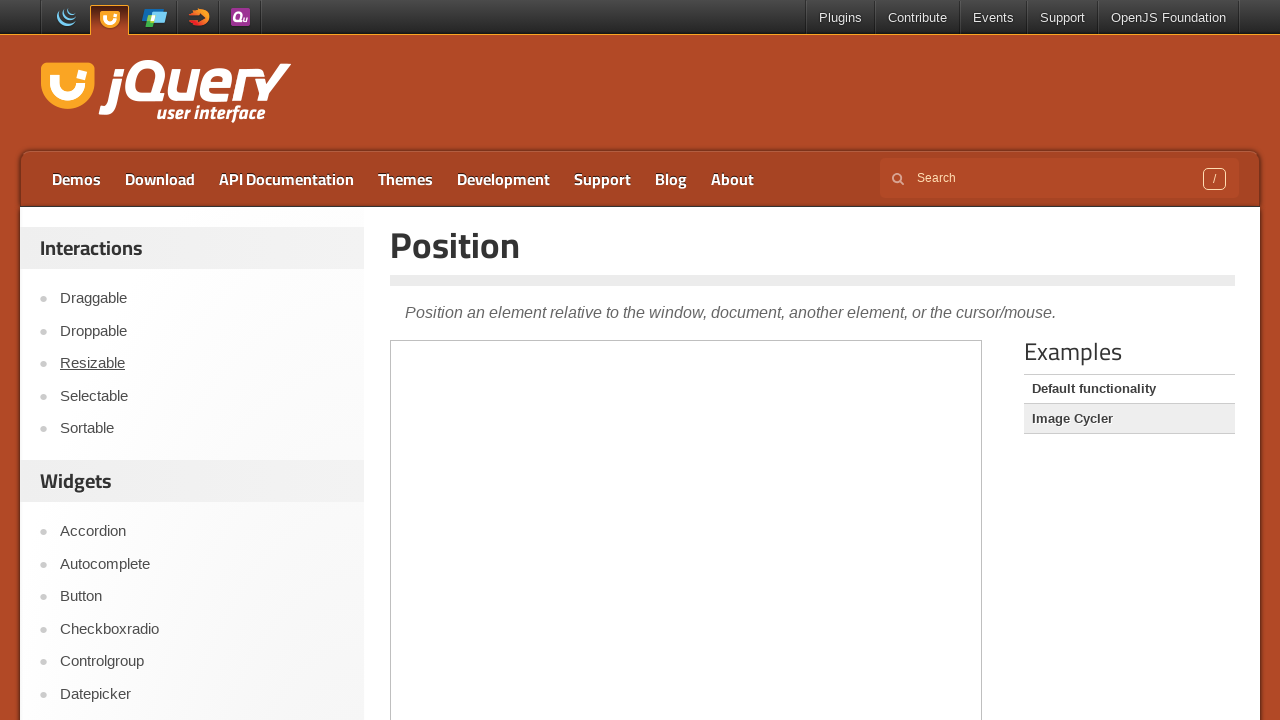

Page DOM content loaded
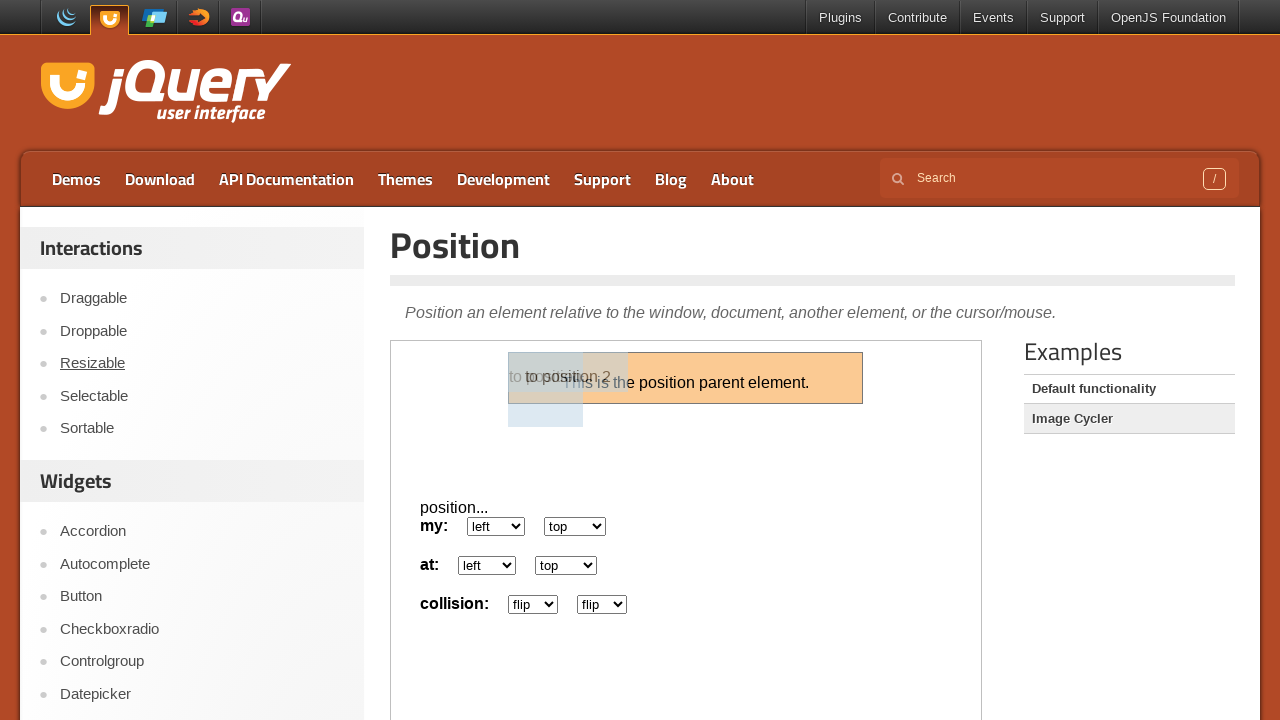

Verified page title is 'Position | jQuery UI'
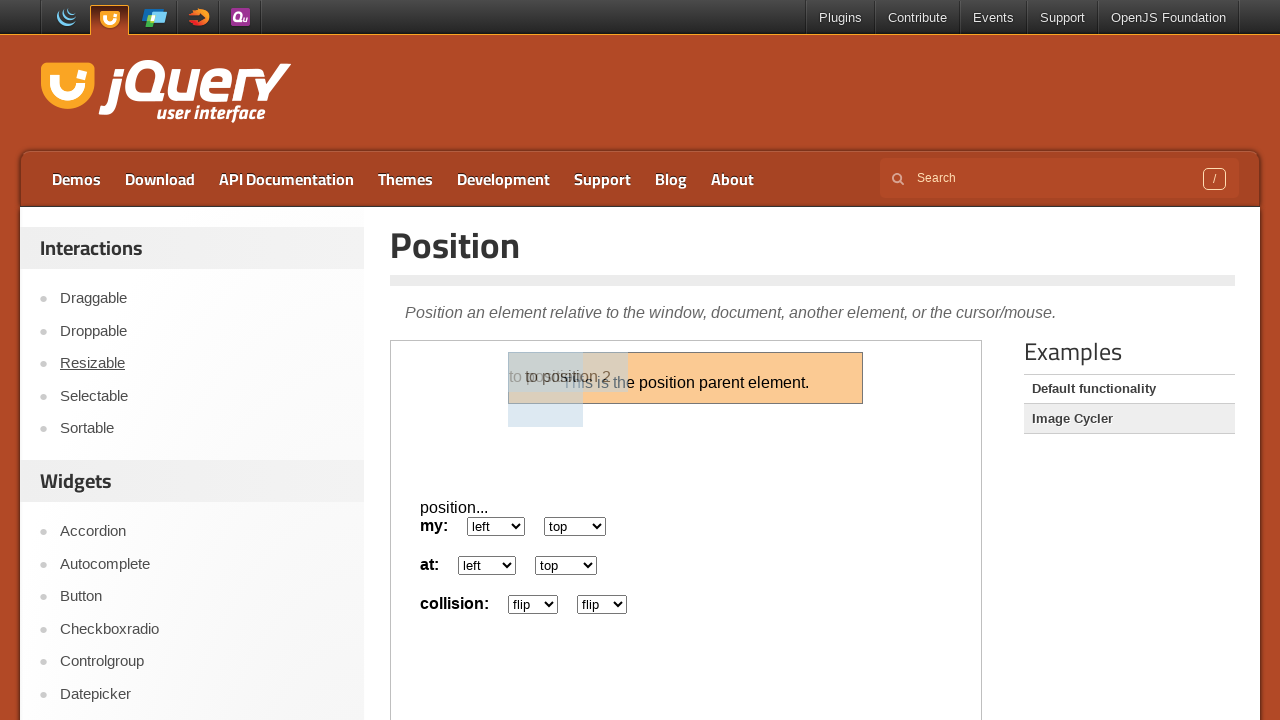

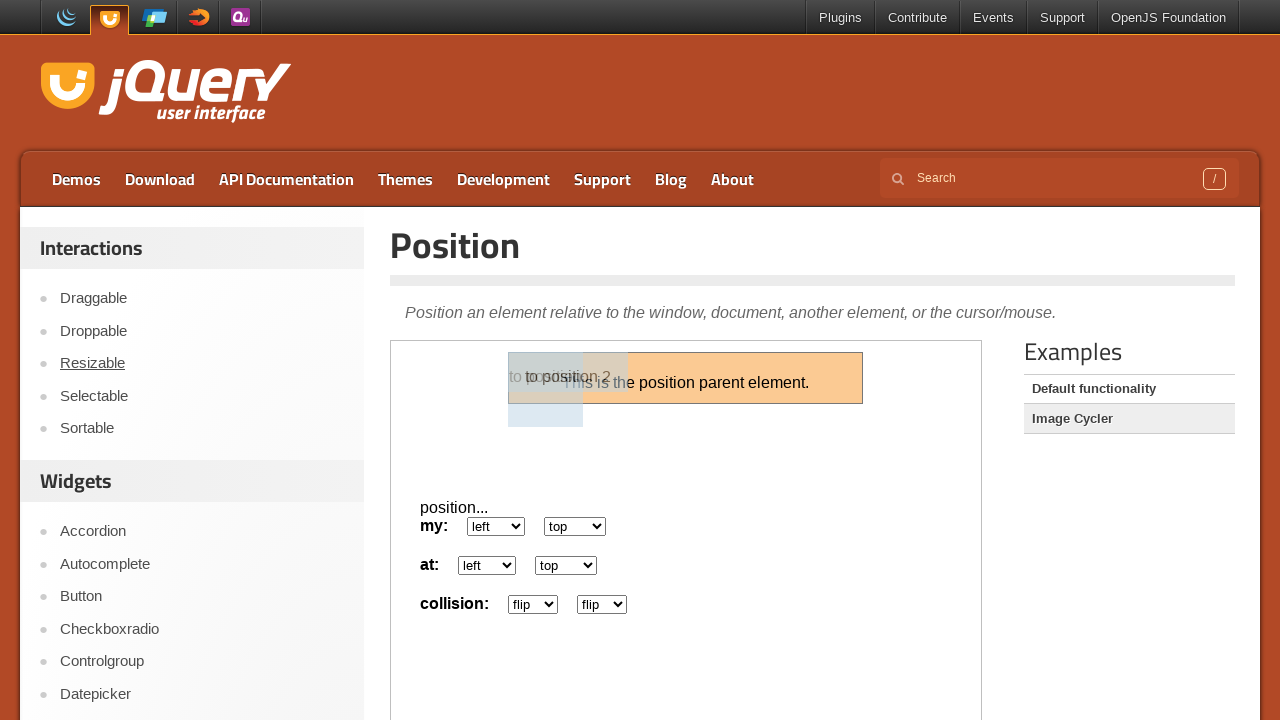